Navigates to a TechRadar Surface Pro 4 review page and scrolls down through the content multiple times to simulate reading the article.

Starting URL: http://www.techradar.com/us/reviews/pc-mac/tablets/microsoft-surface-pro-4-1290285/review

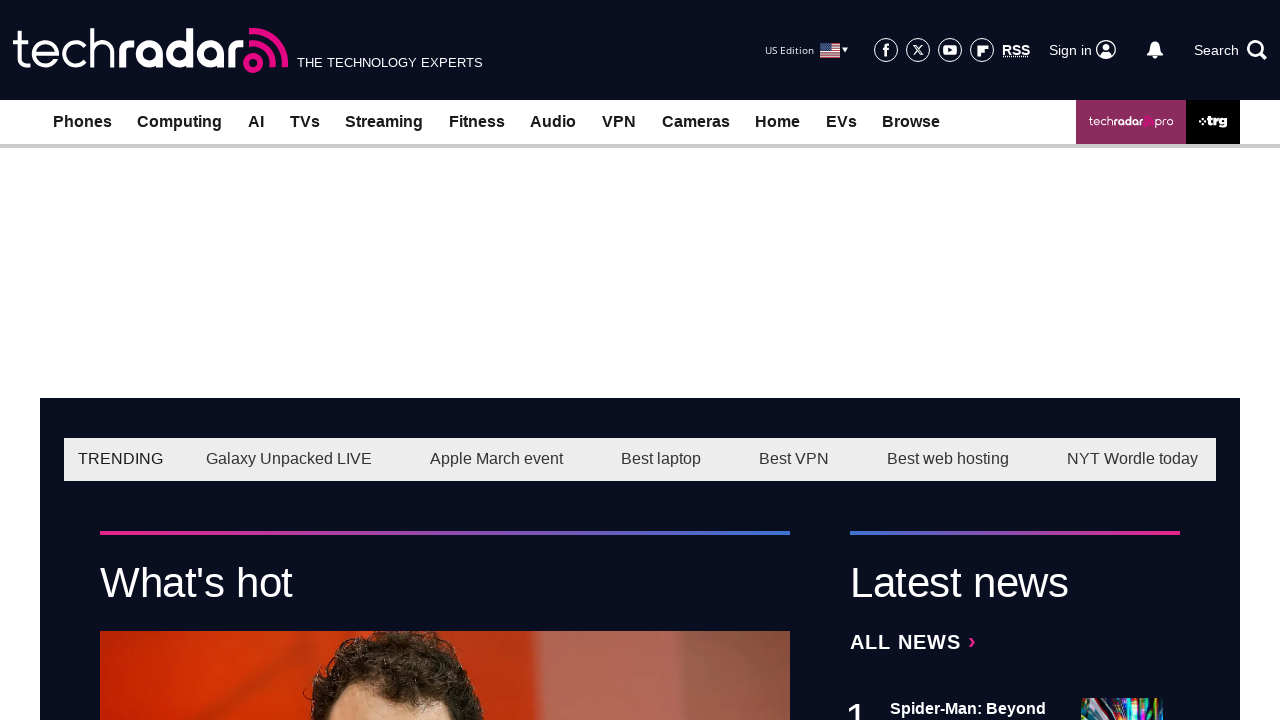

Waited for page to load (domcontentloaded state)
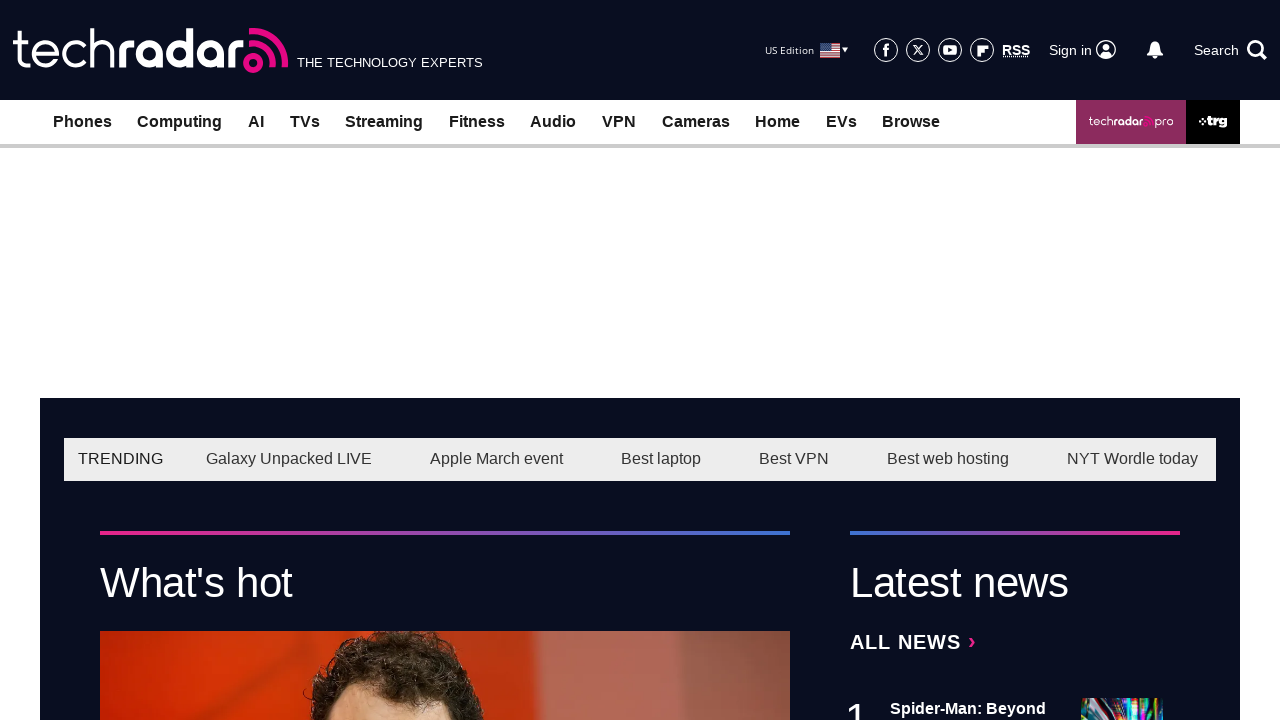

Additional wait for content to fully render
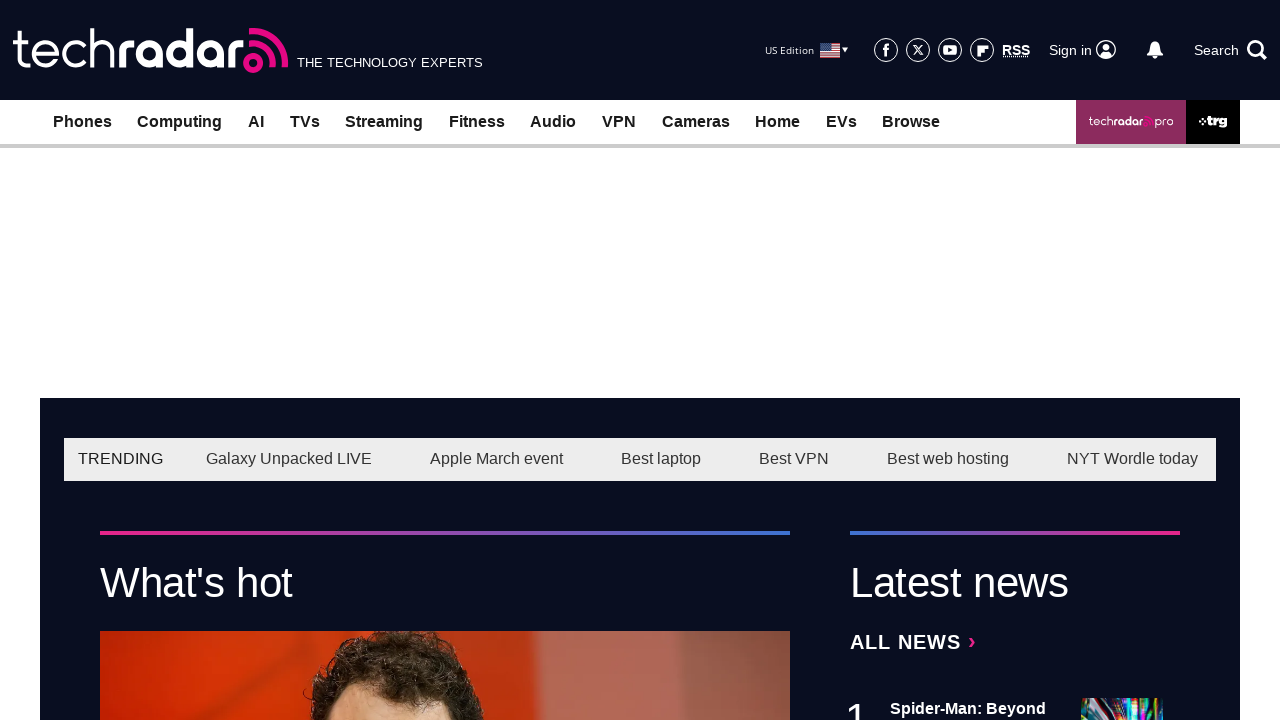

Scrolled down the page using PageDown key
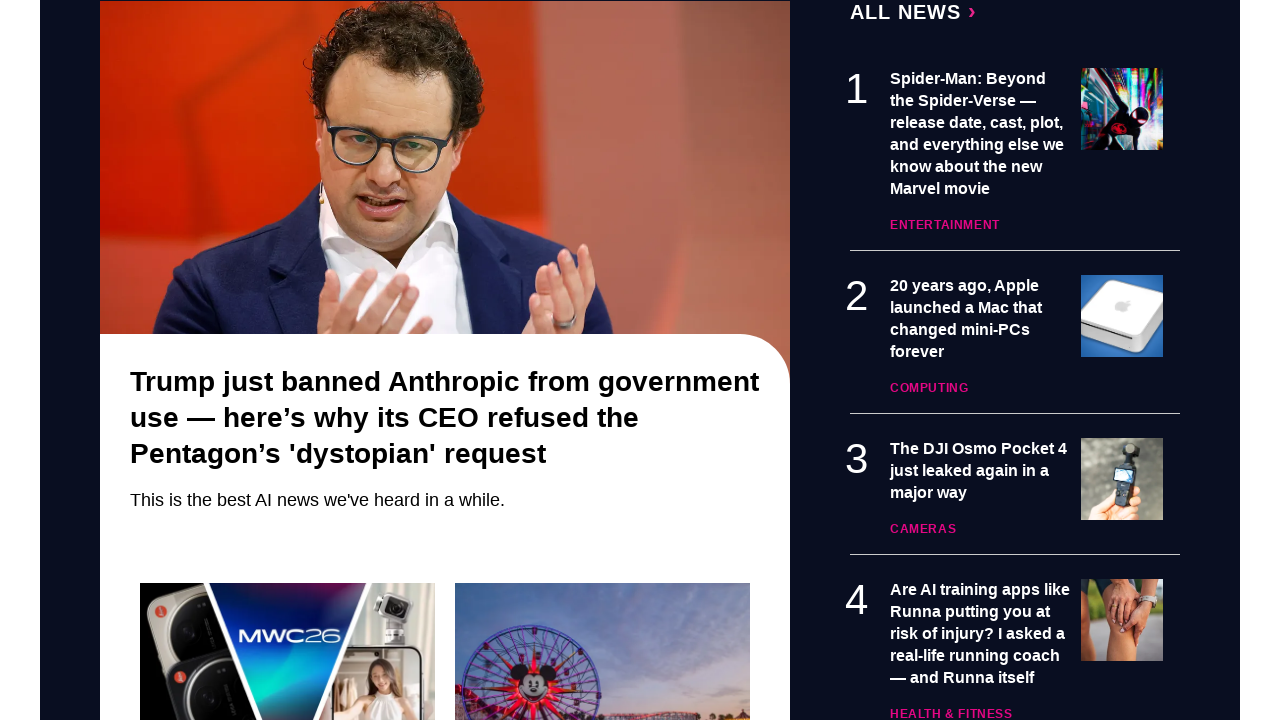

Waited 500ms before next scroll action
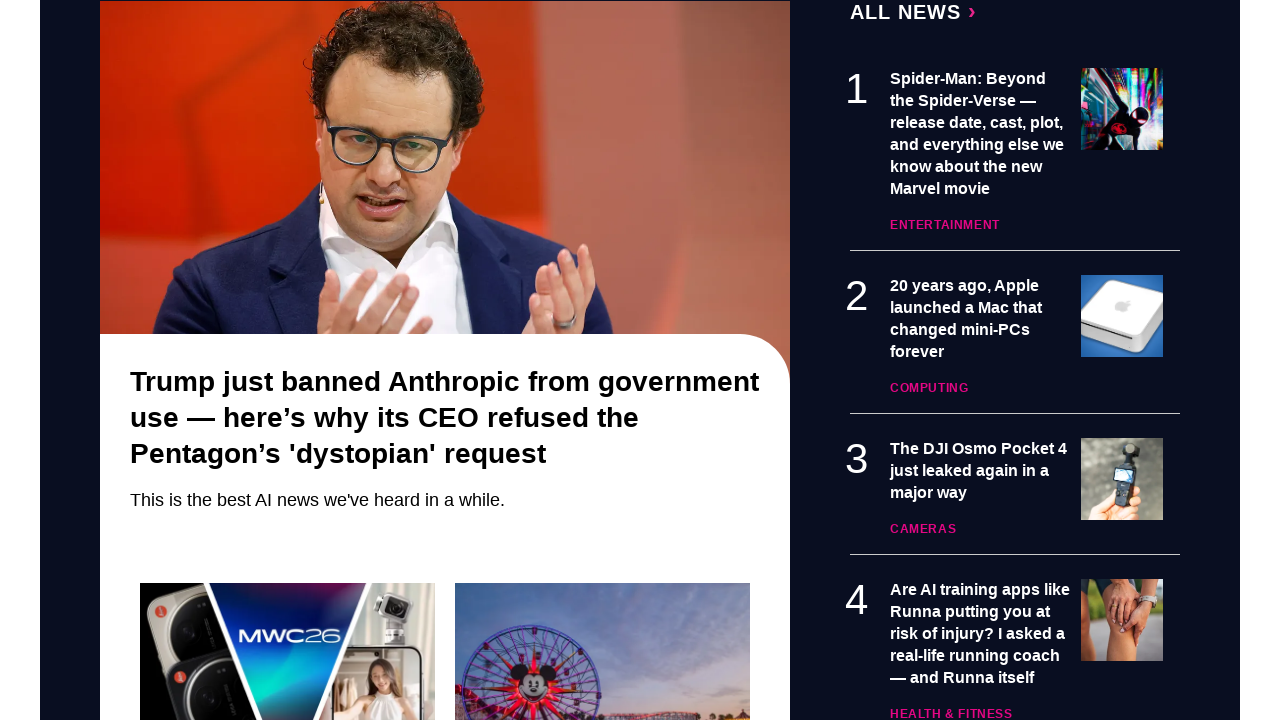

Scrolled down the page using PageDown key
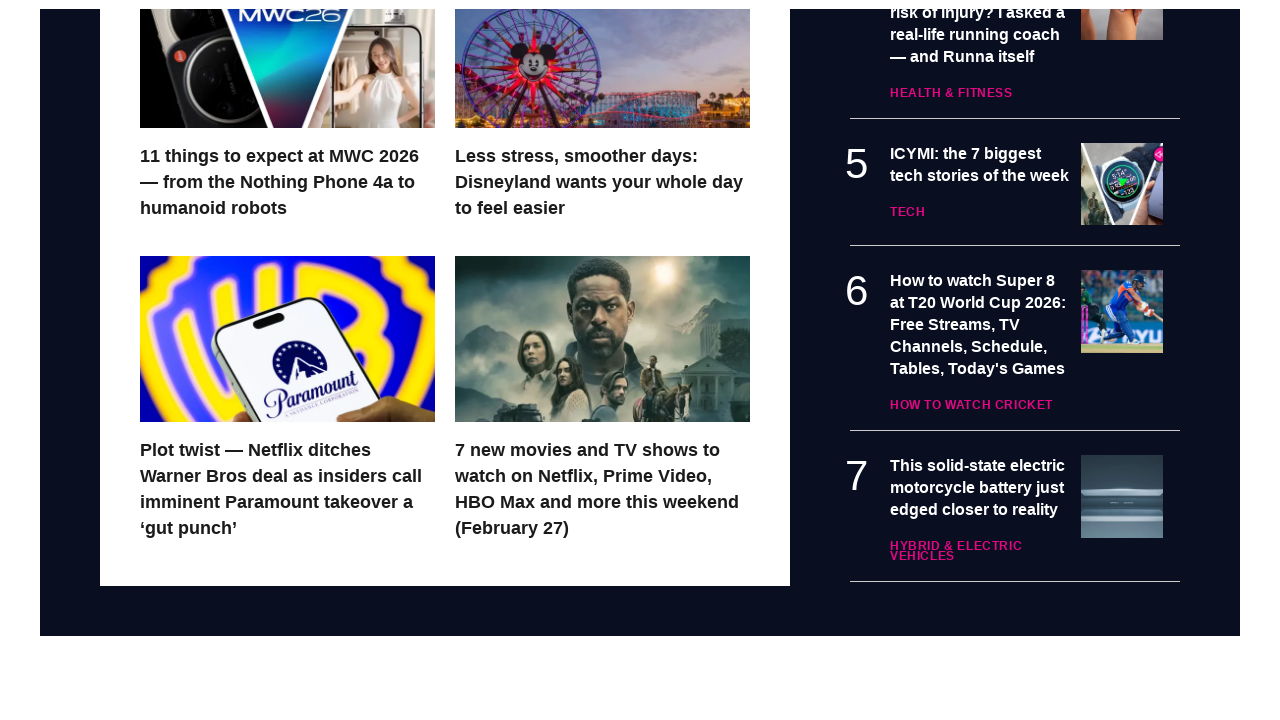

Waited 500ms before next scroll action
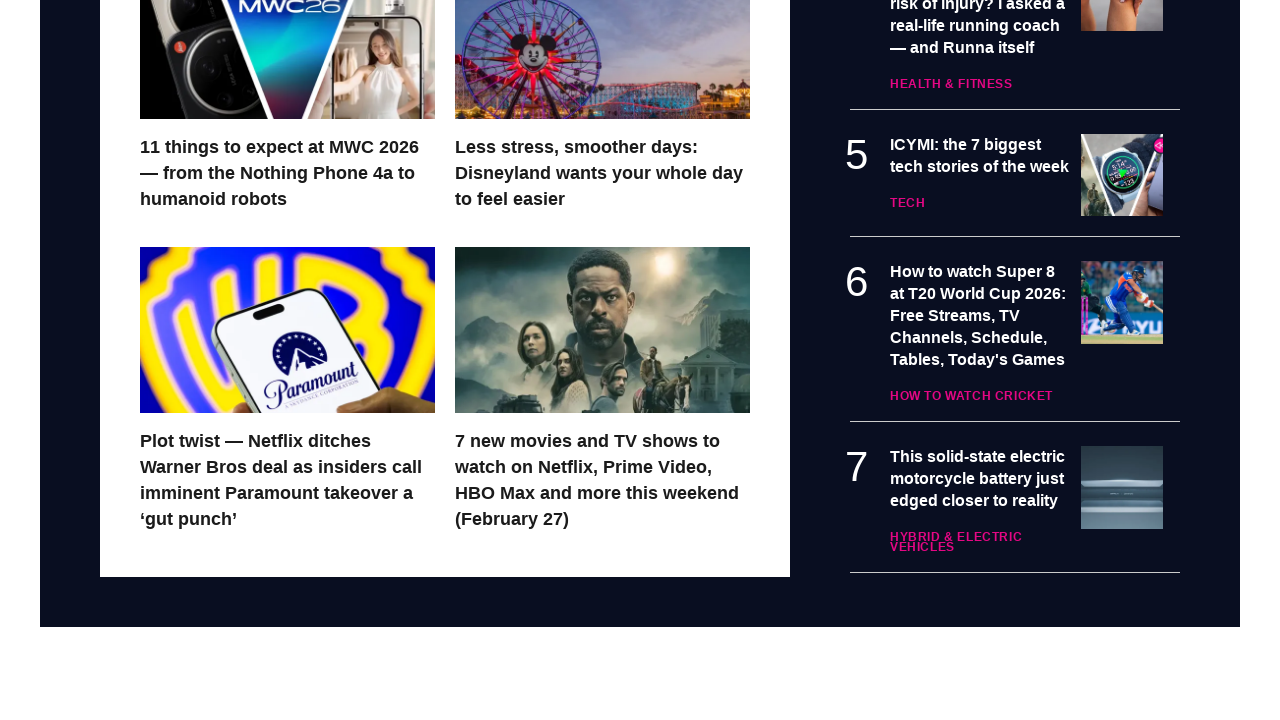

Scrolled down the page using PageDown key
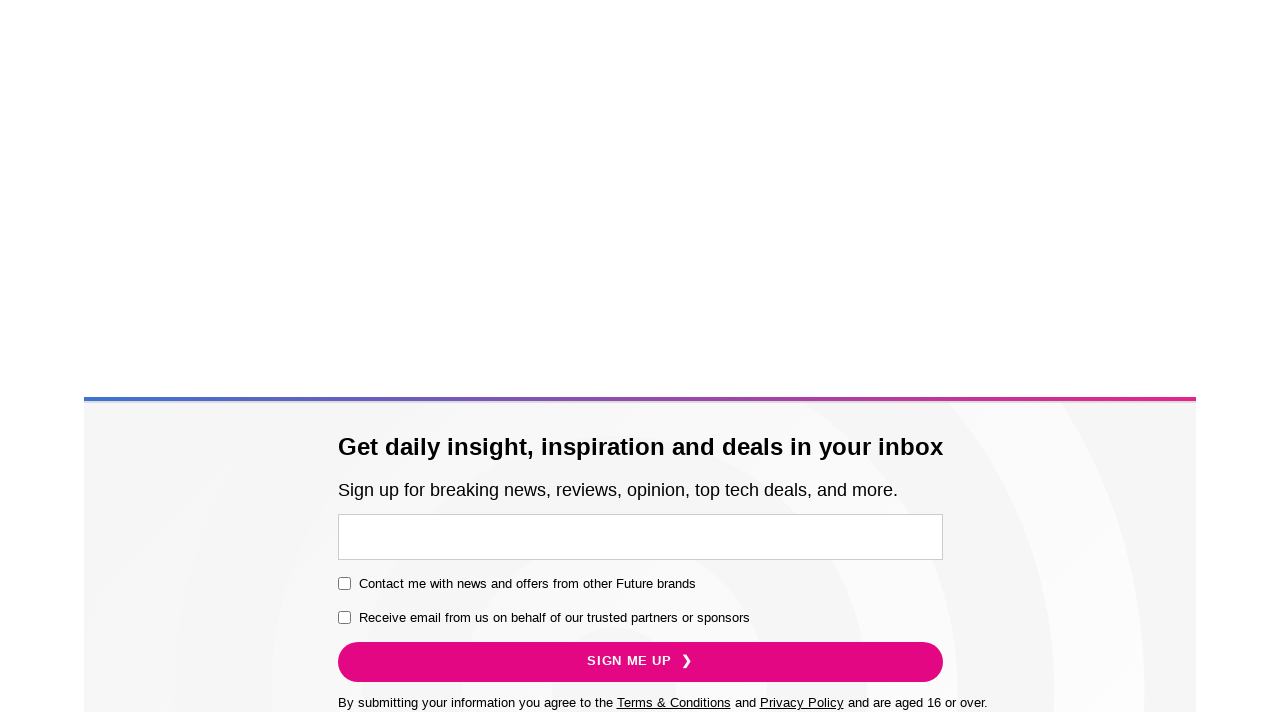

Waited 500ms before next scroll action
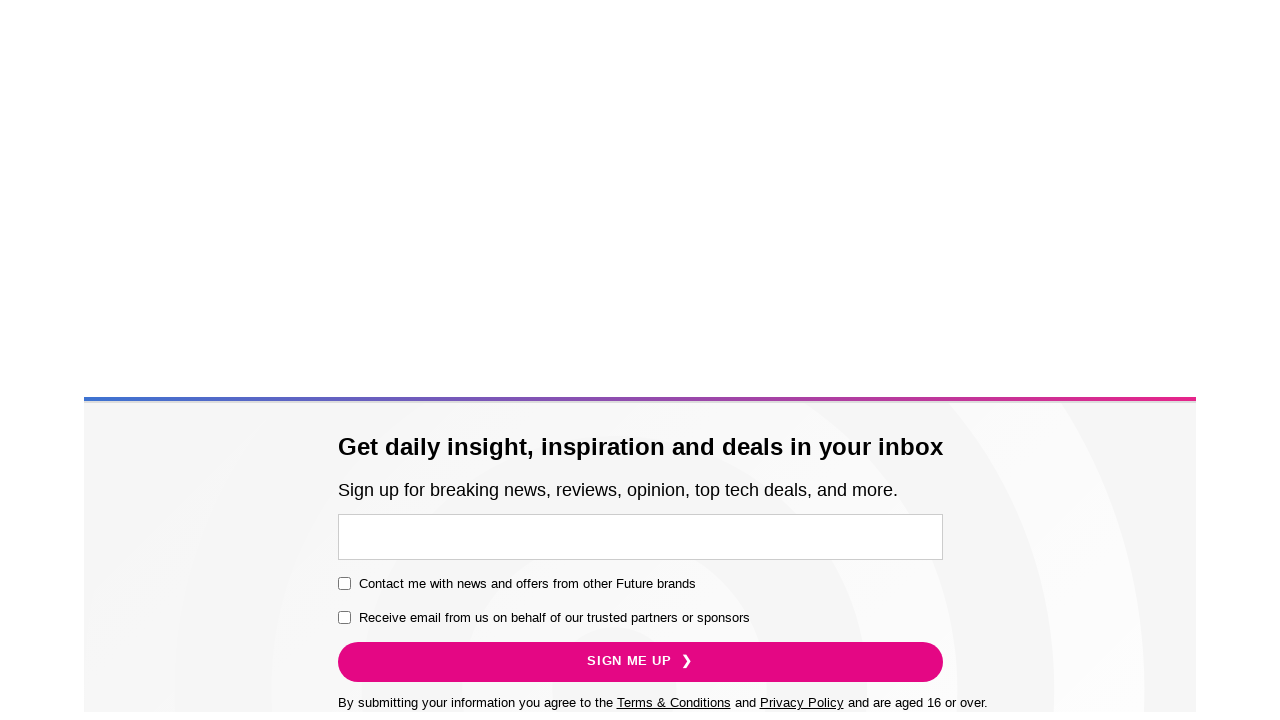

Scrolled down the page using PageDown key
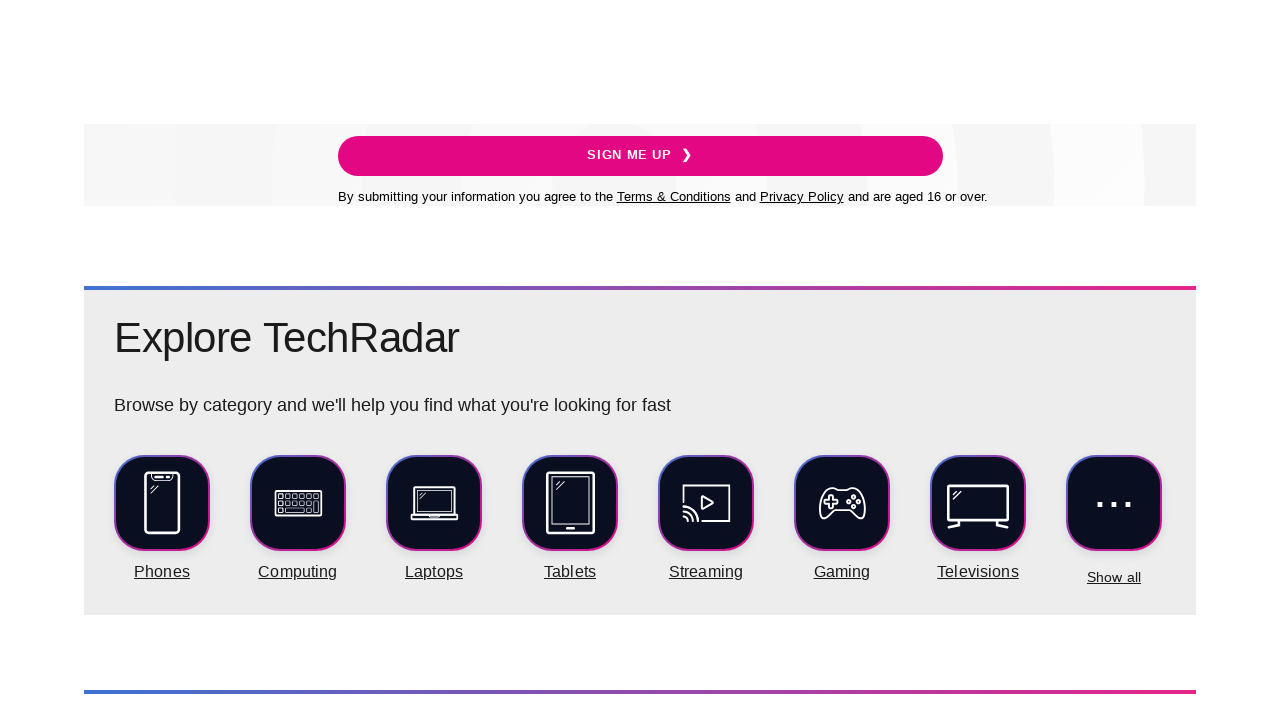

Waited 500ms before next scroll action
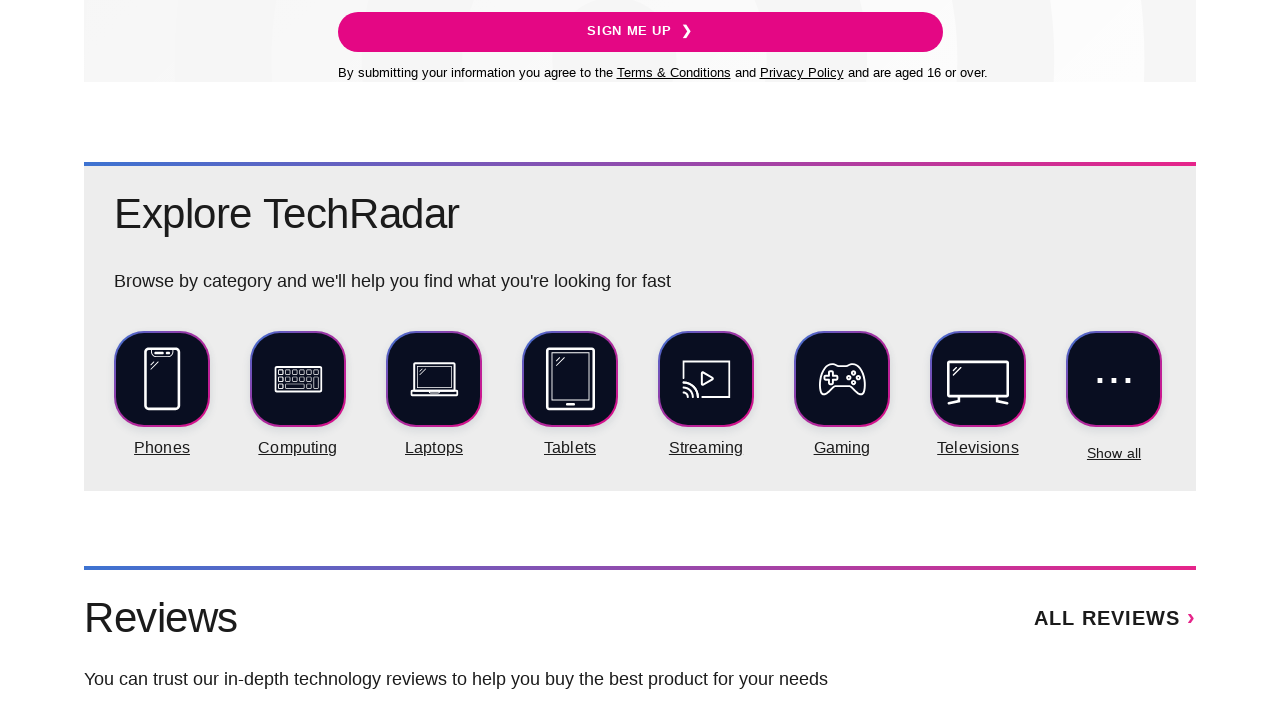

Scrolled down the page using PageDown key
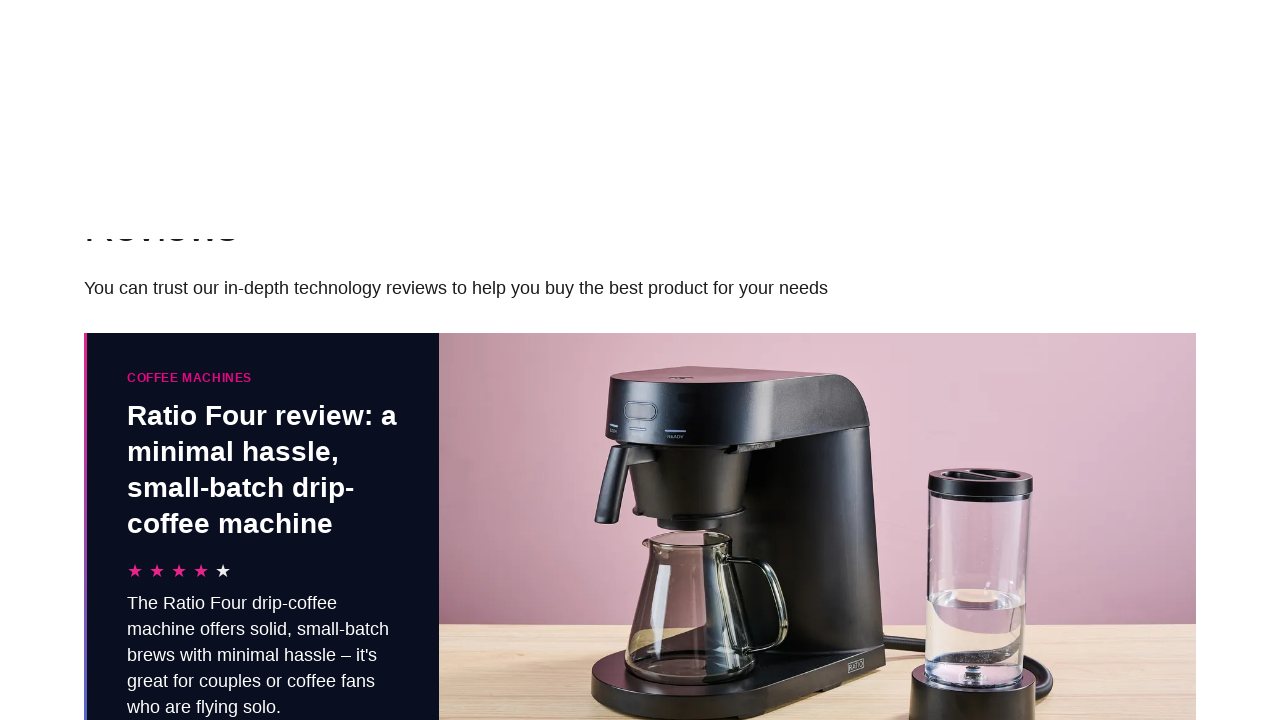

Waited 500ms before next scroll action
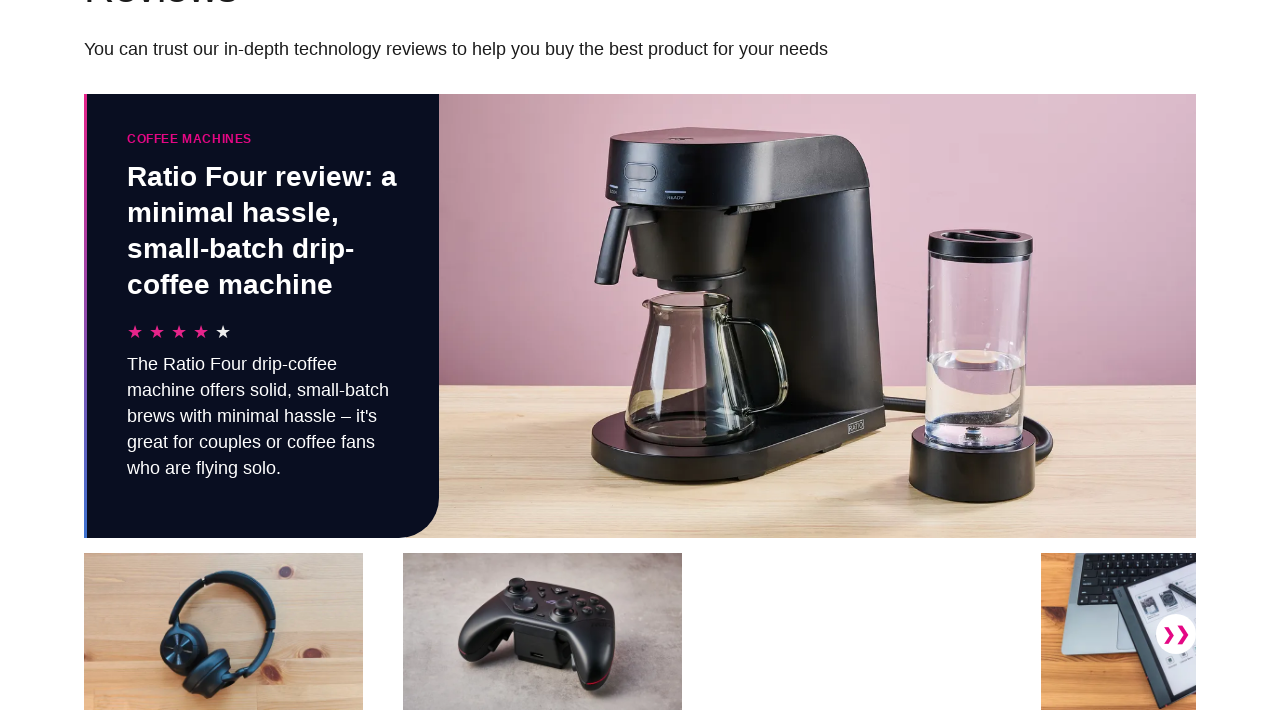

Scrolled down the page using PageDown key
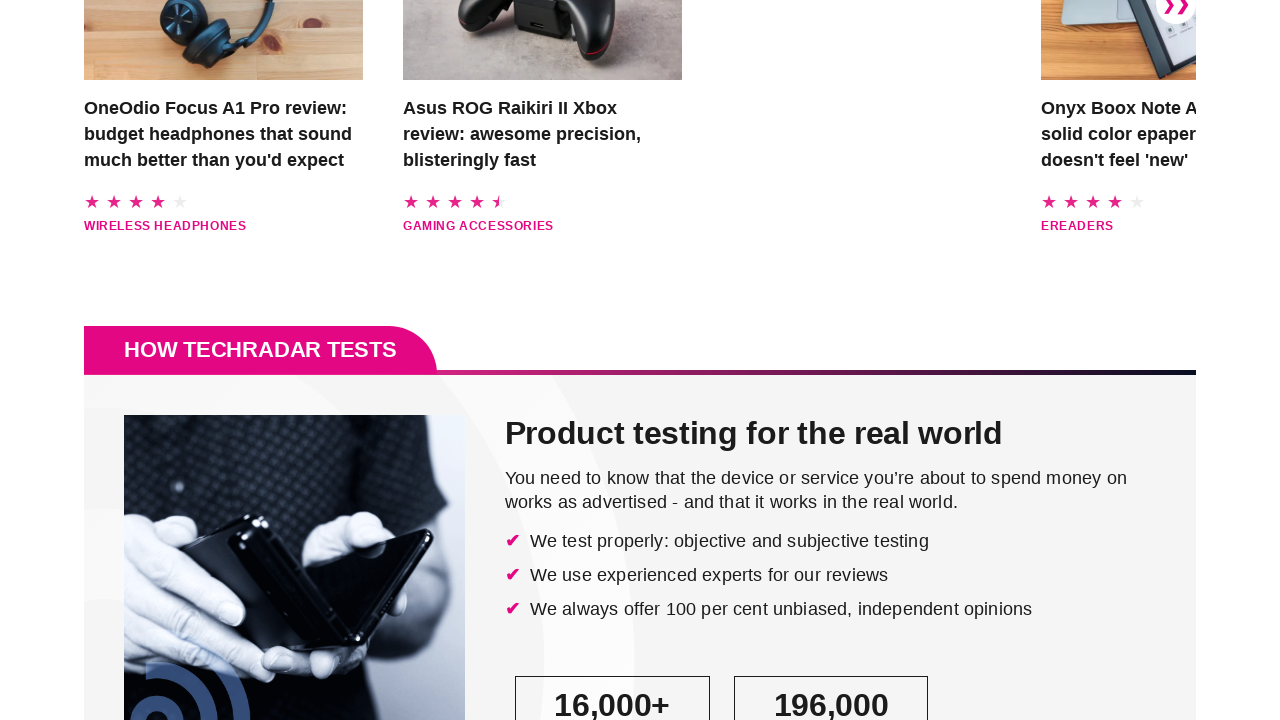

Waited 500ms before next scroll action
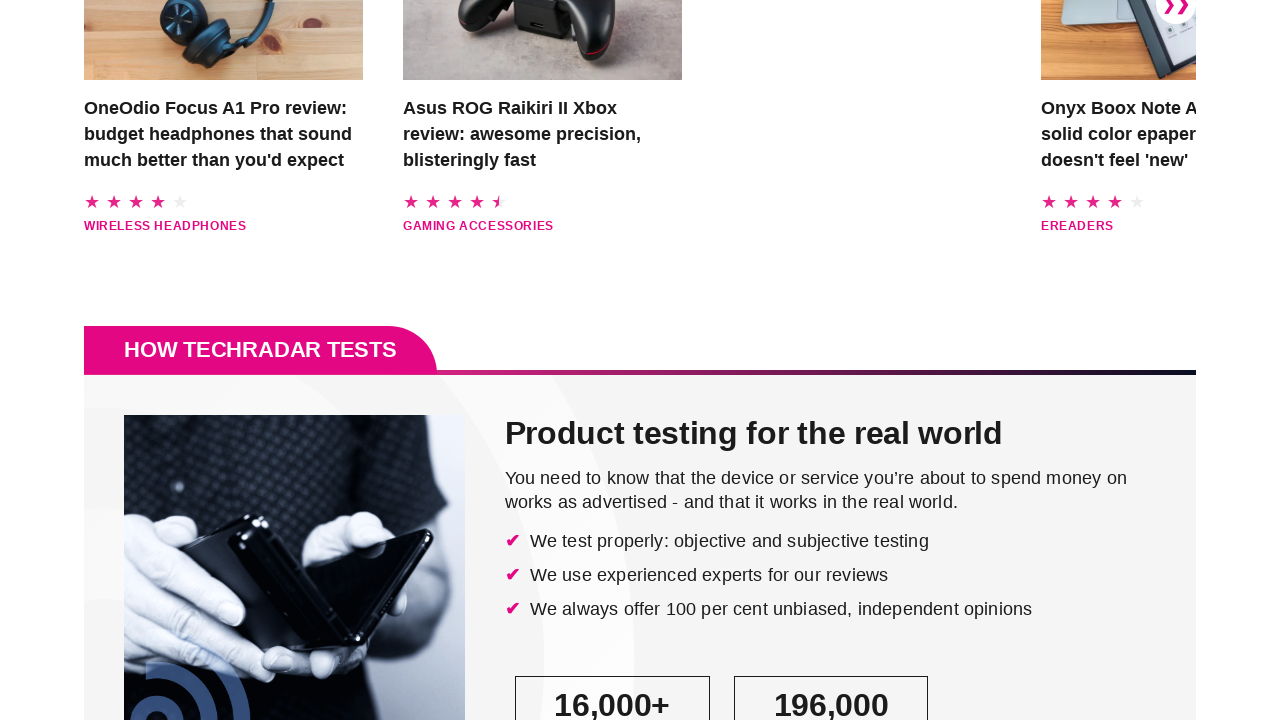

Scrolled down the page using PageDown key
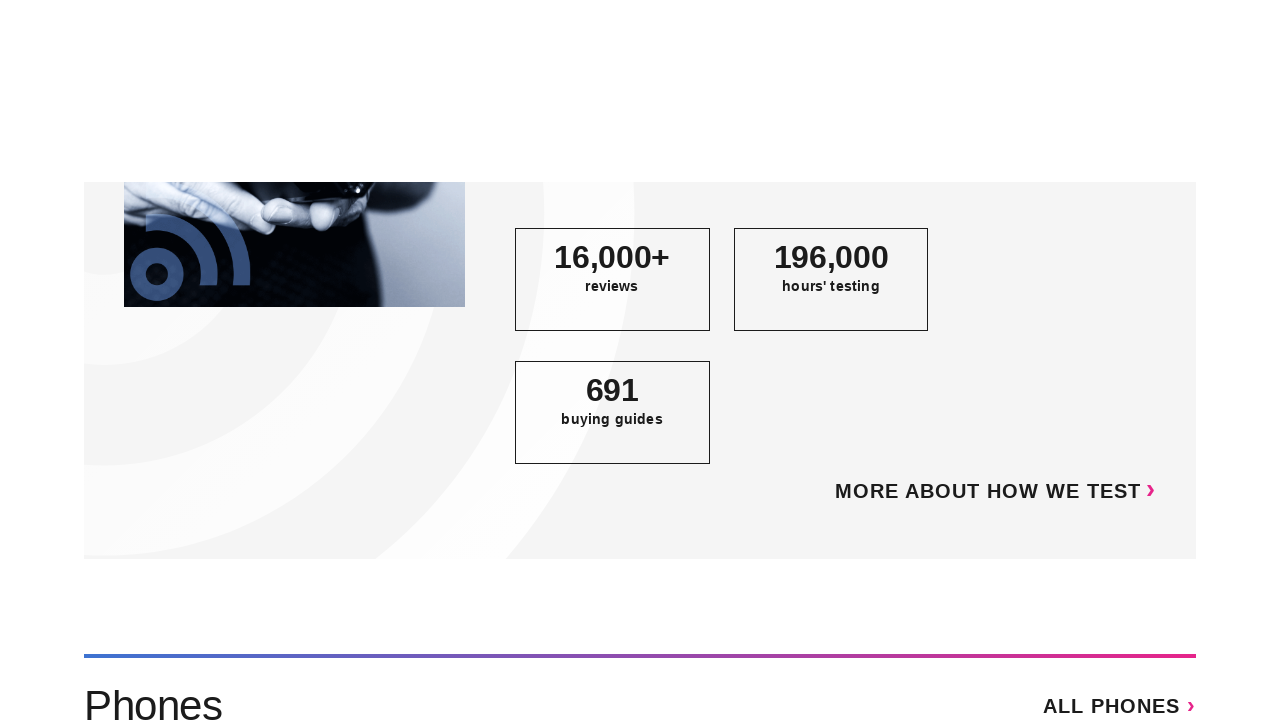

Waited 500ms before next scroll action
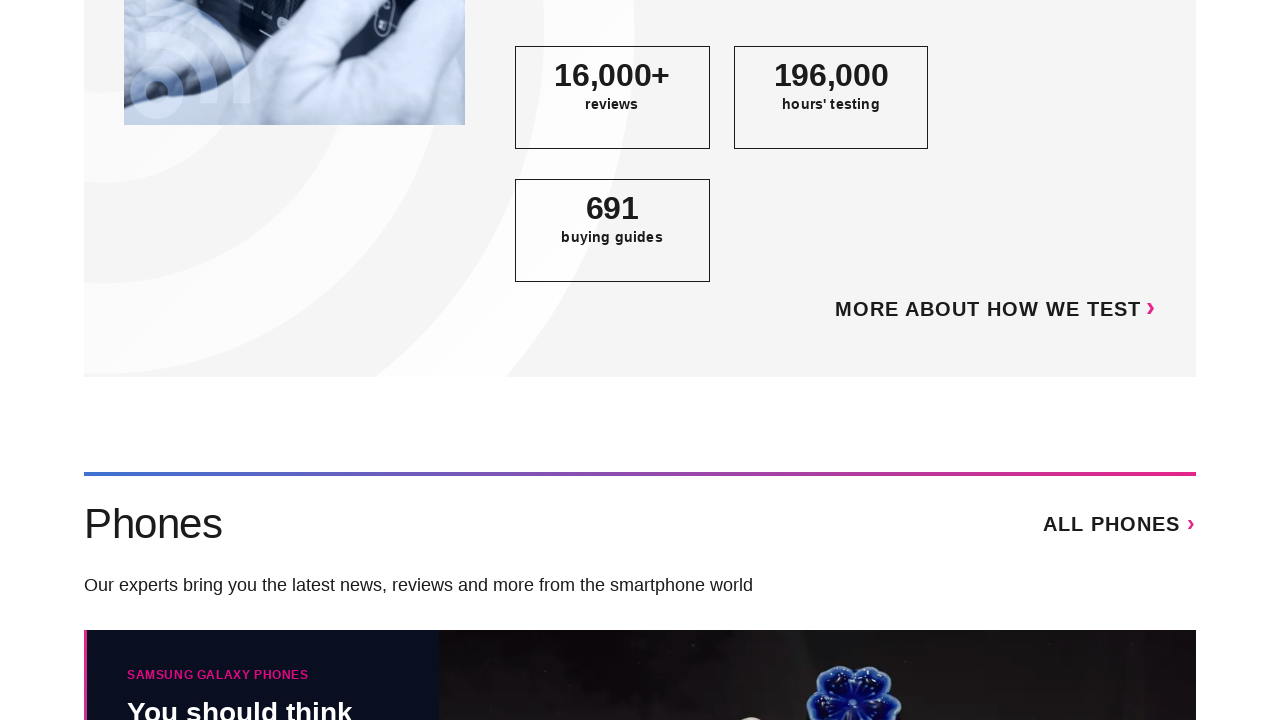

Scrolled down the page using PageDown key
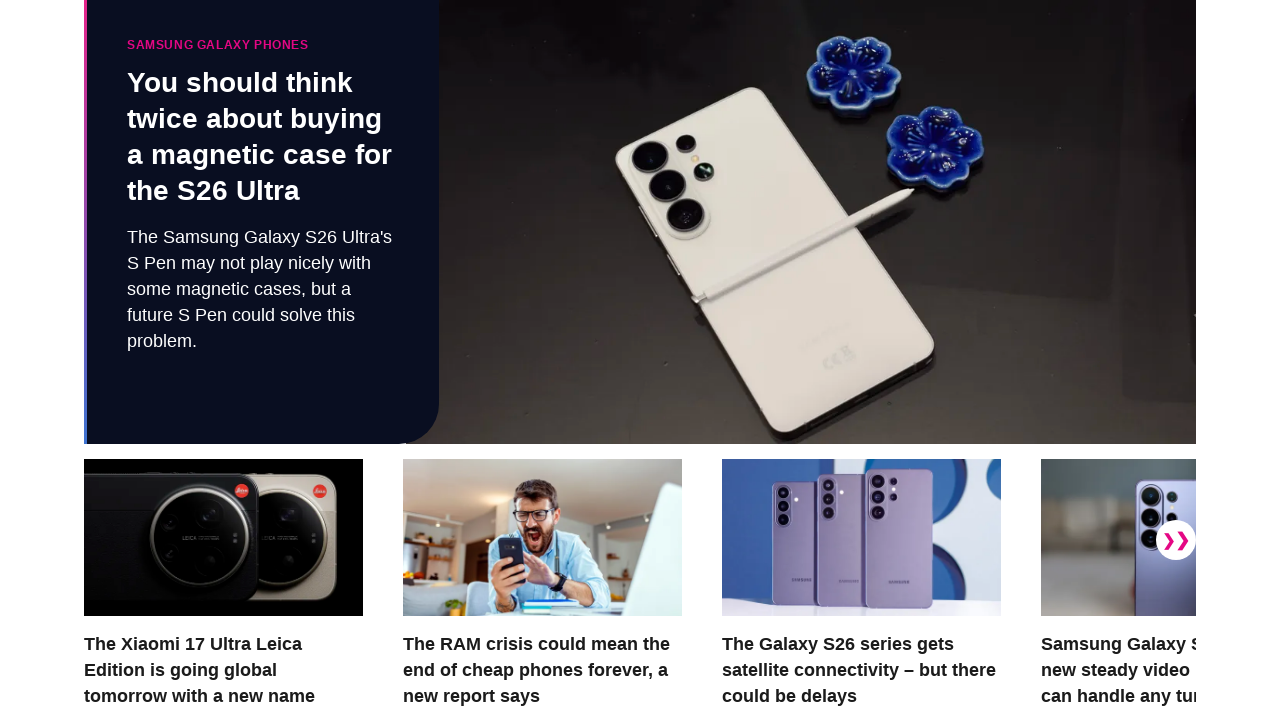

Waited 500ms before next scroll action
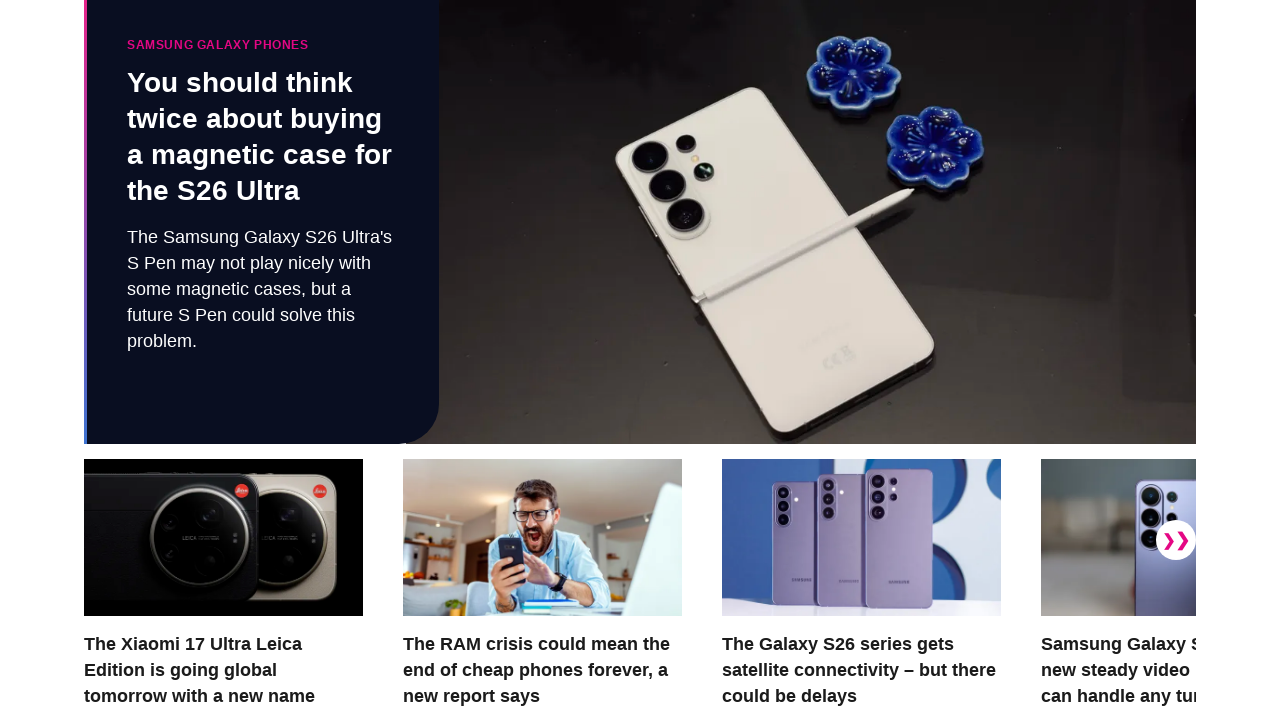

Scrolled down the page using PageDown key
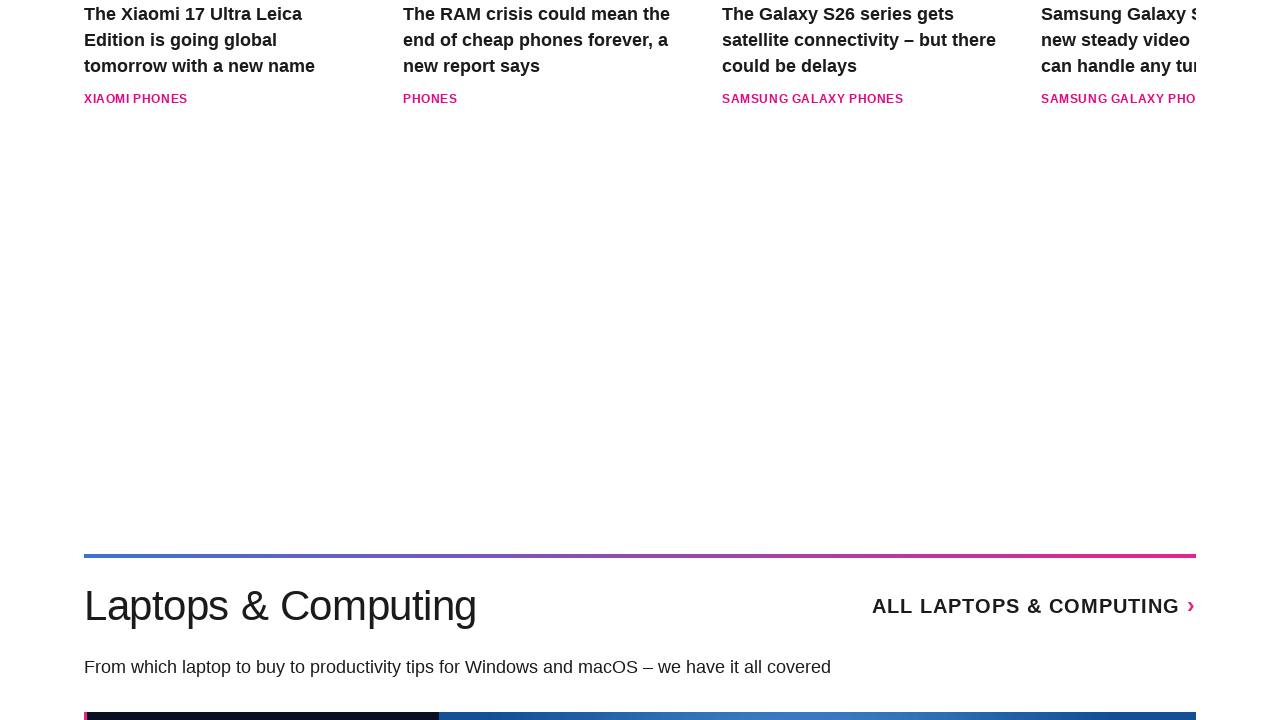

Waited 500ms before next scroll action
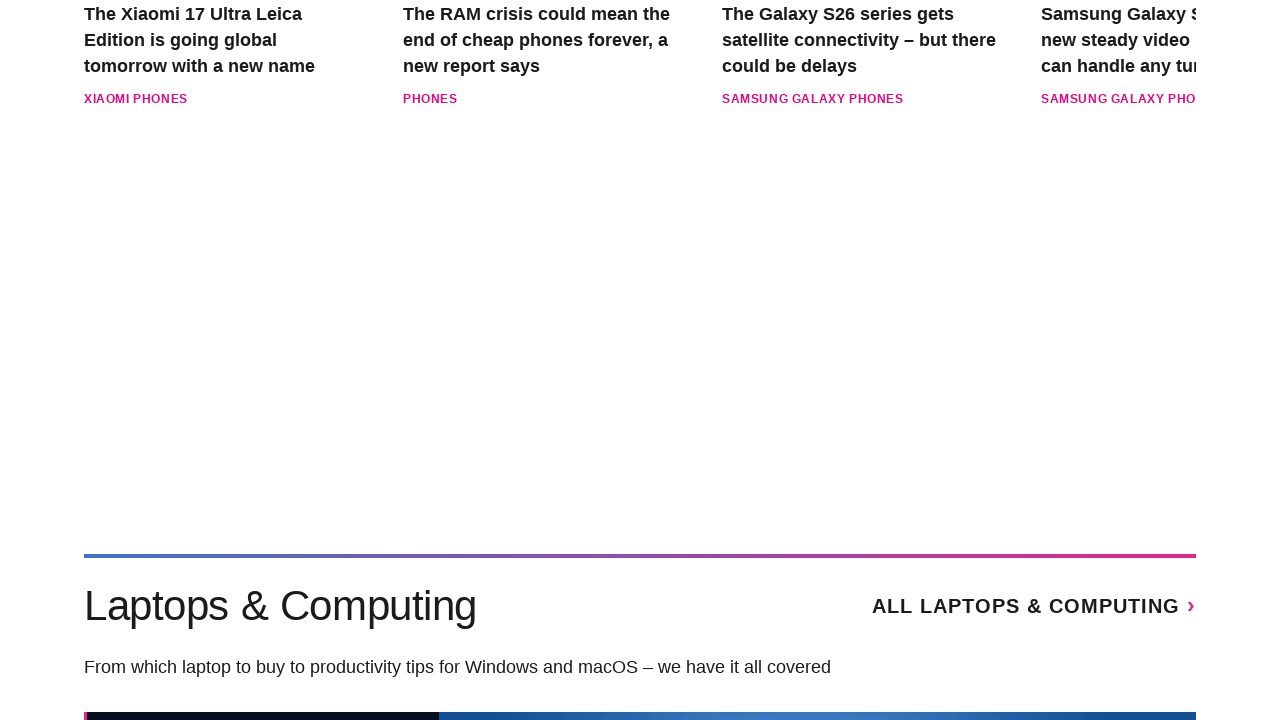

Scrolled down the page using PageDown key
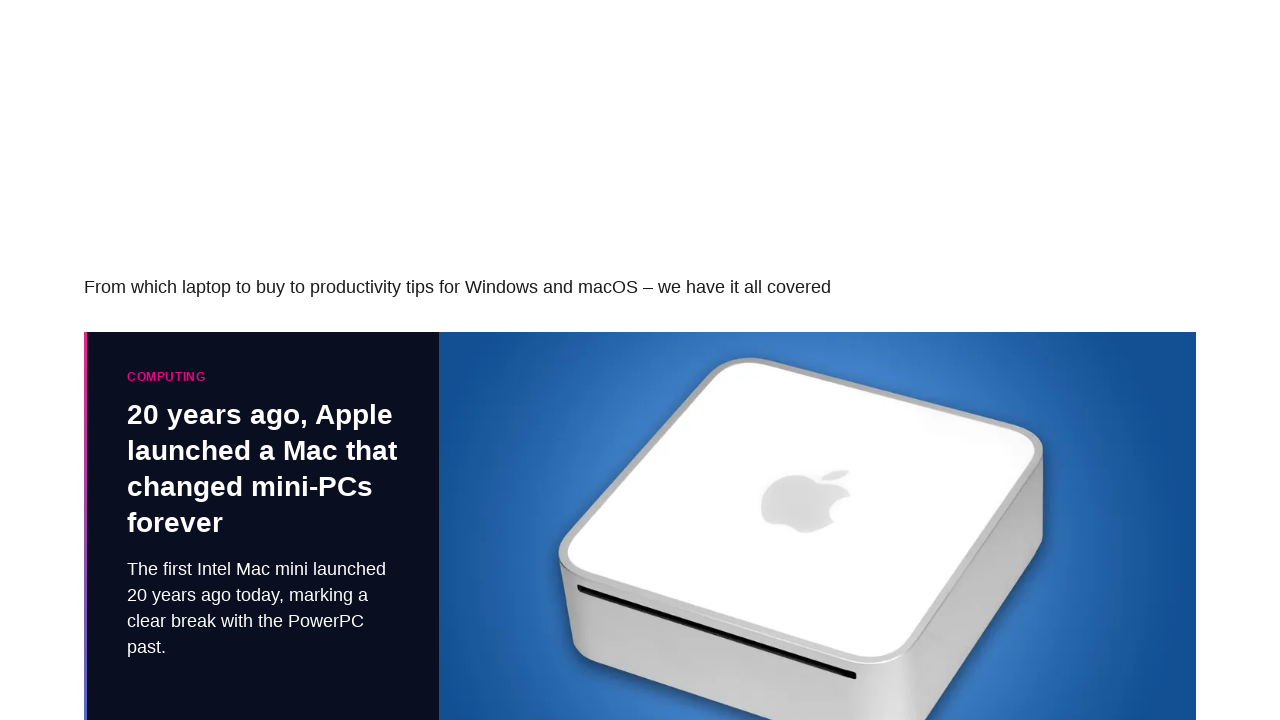

Waited 500ms before next scroll action
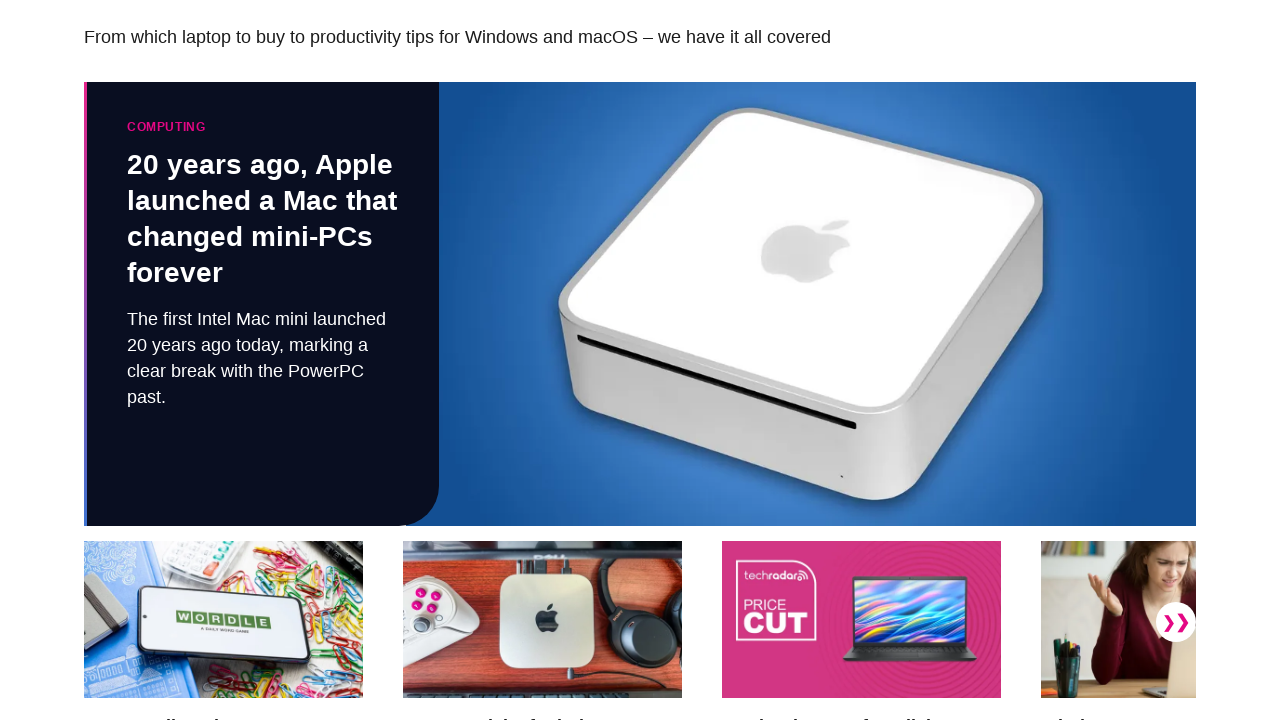

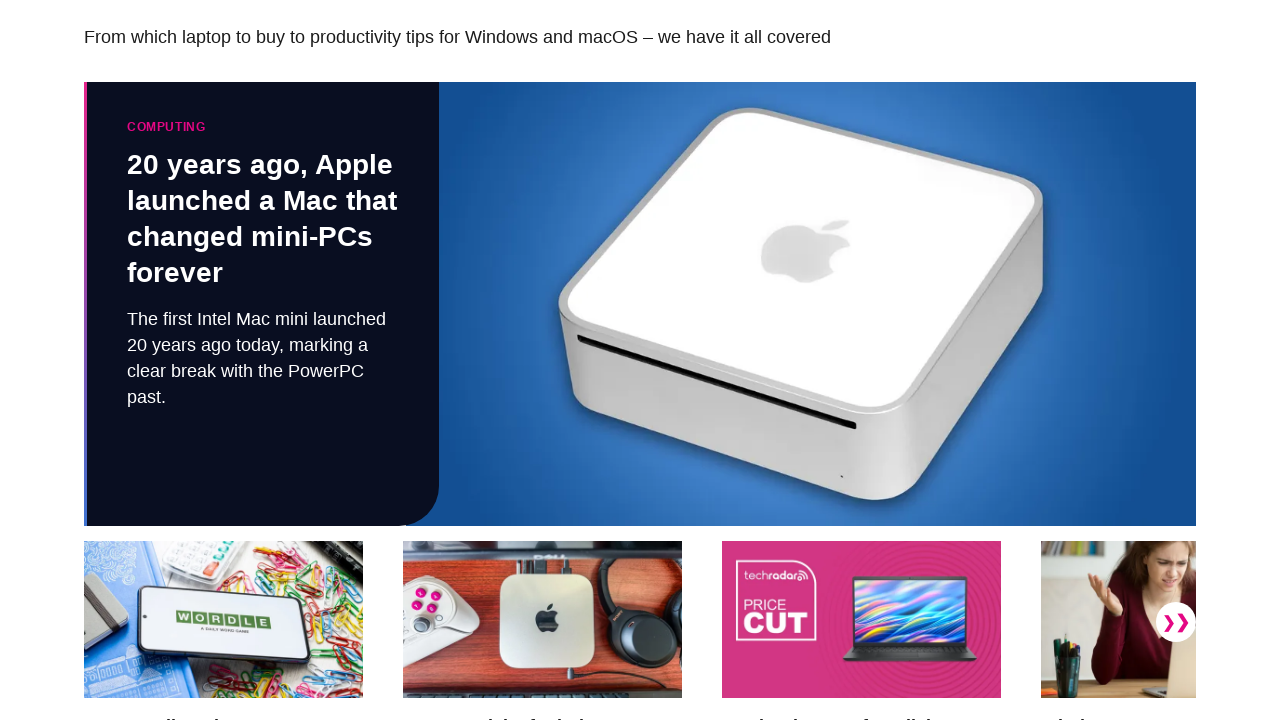